Solves a math captcha by extracting a value from an element's attribute, calculating the result, and submitting the form with checkbox and radio button selections

Starting URL: http://suninjuly.github.io/get_attribute.html

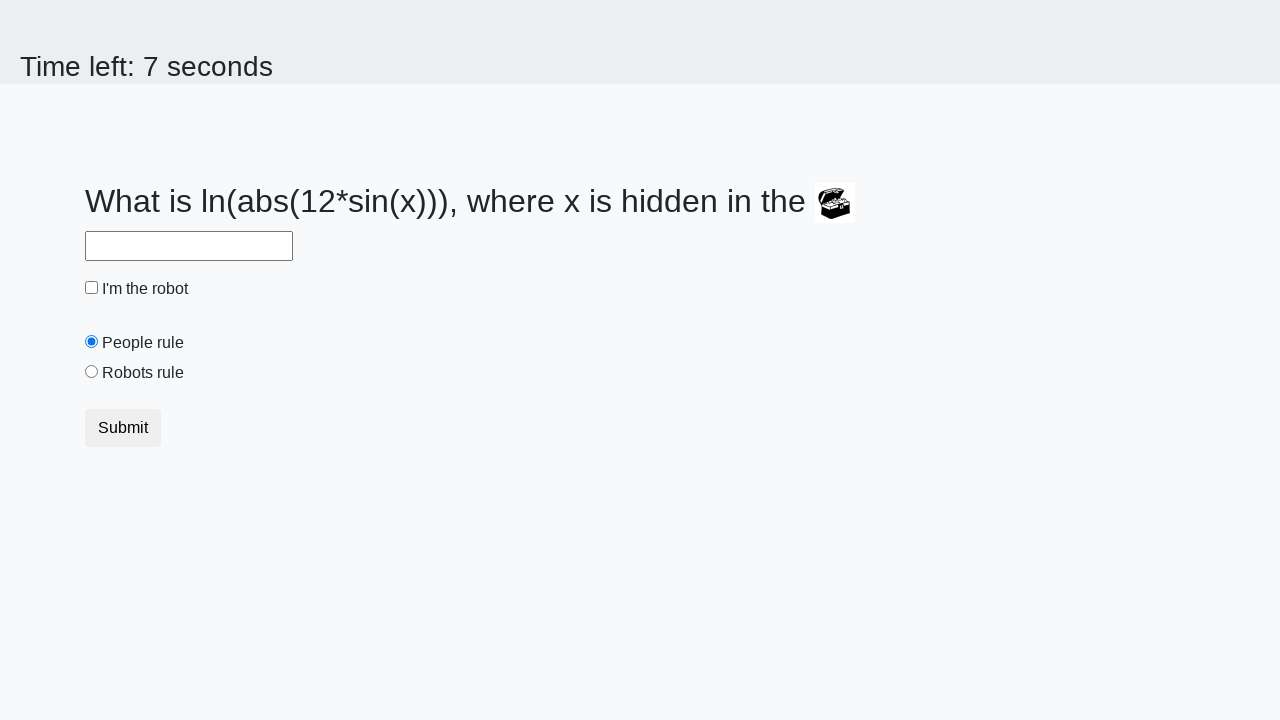

Extracted valuex attribute from treasure element
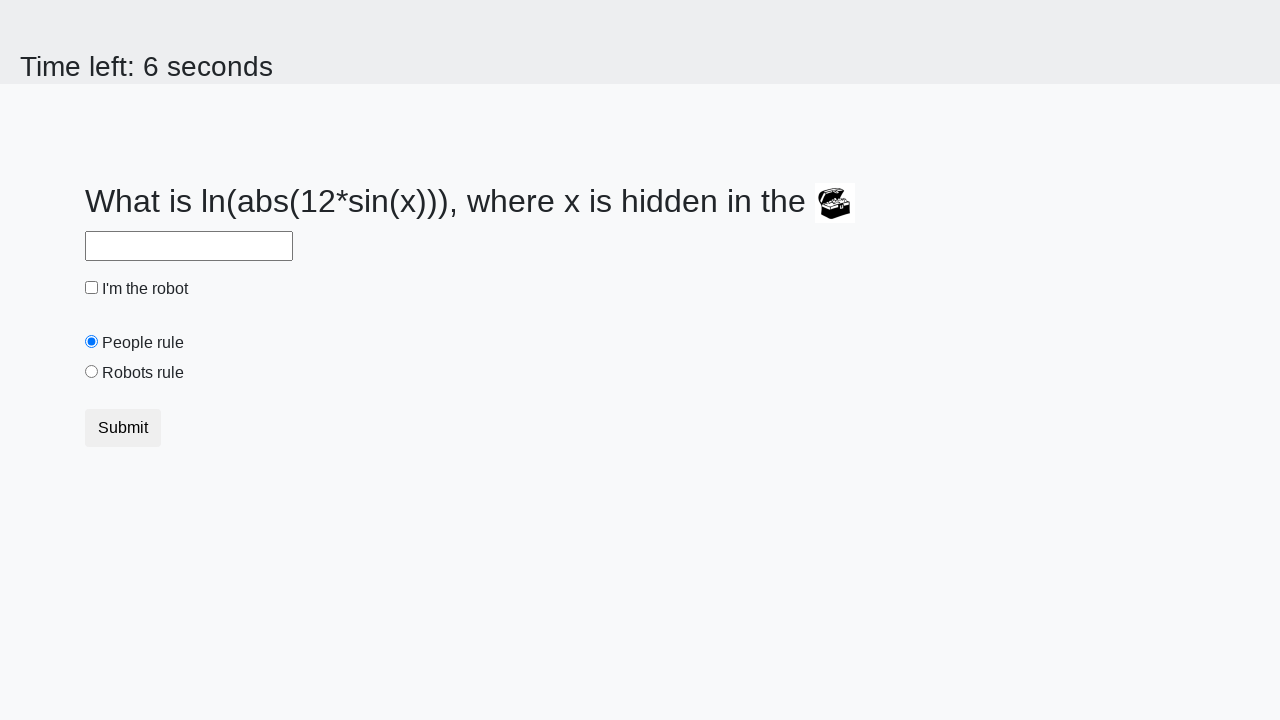

Calculated math captcha result using logarithm formula
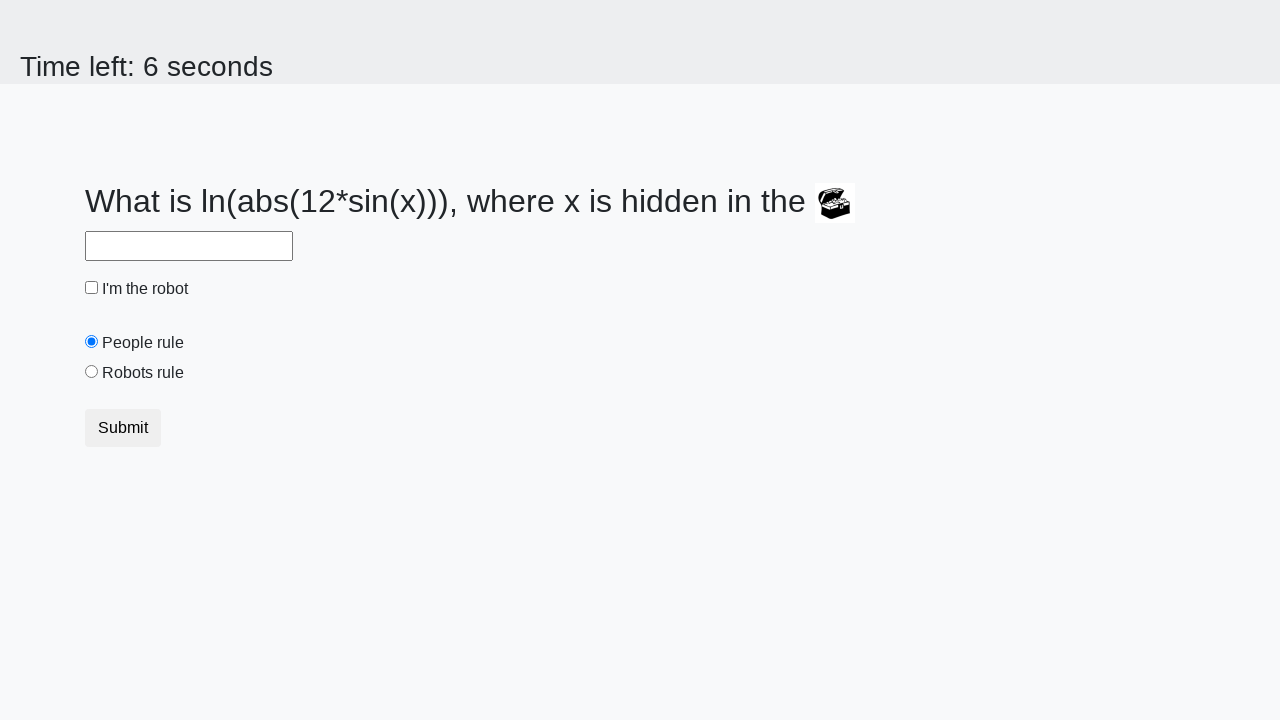

Filled answer field with calculated result on #answer
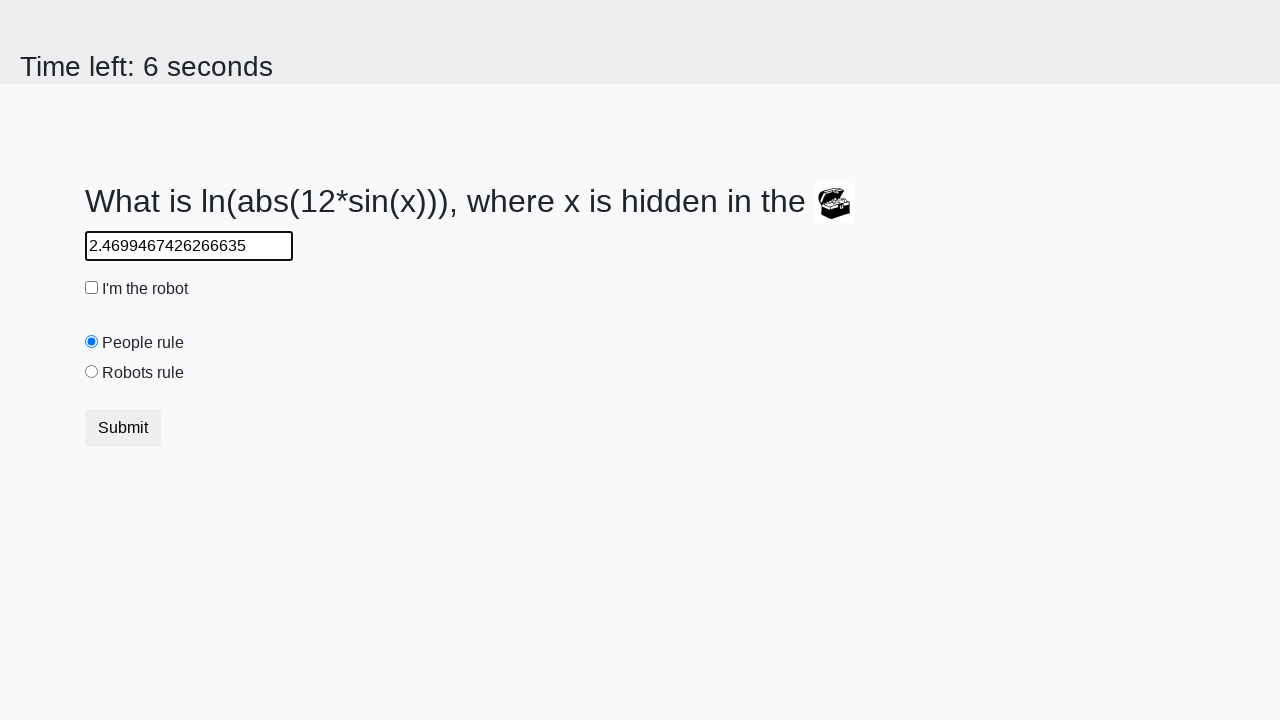

Clicked robot checkbox at (92, 288) on #robotCheckbox
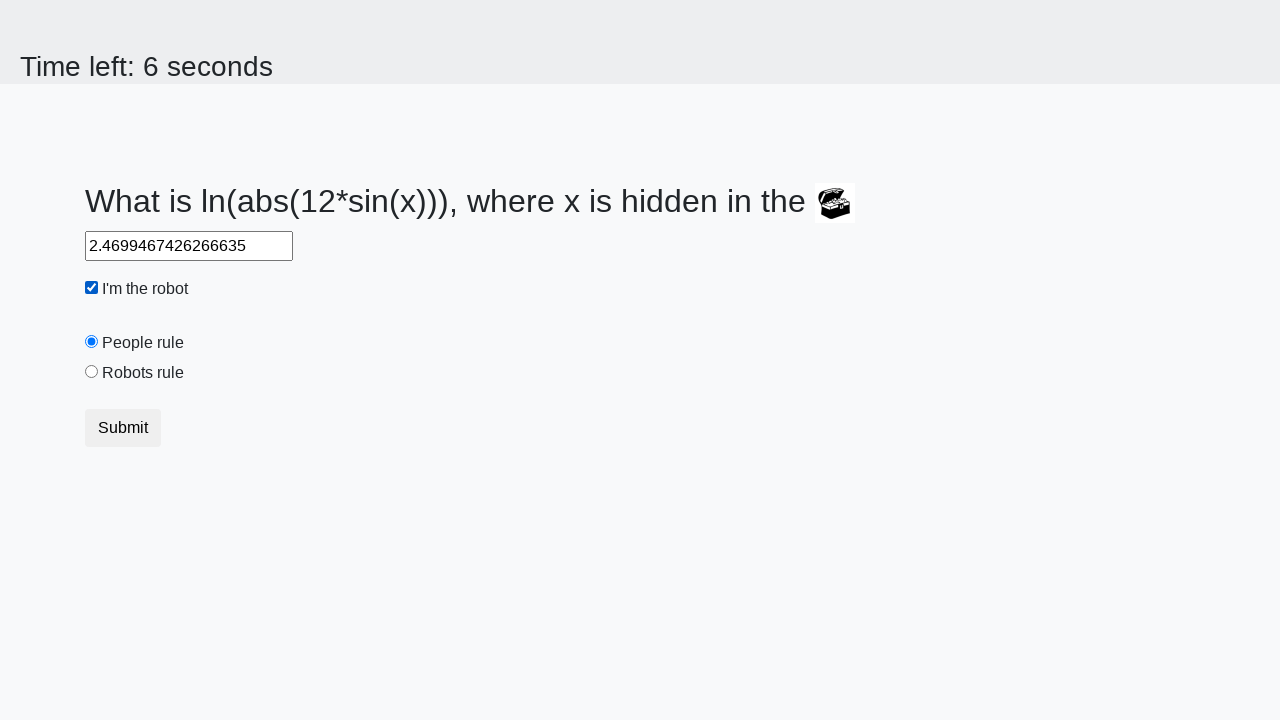

Clicked robots rule radio button at (92, 372) on #robotsRule
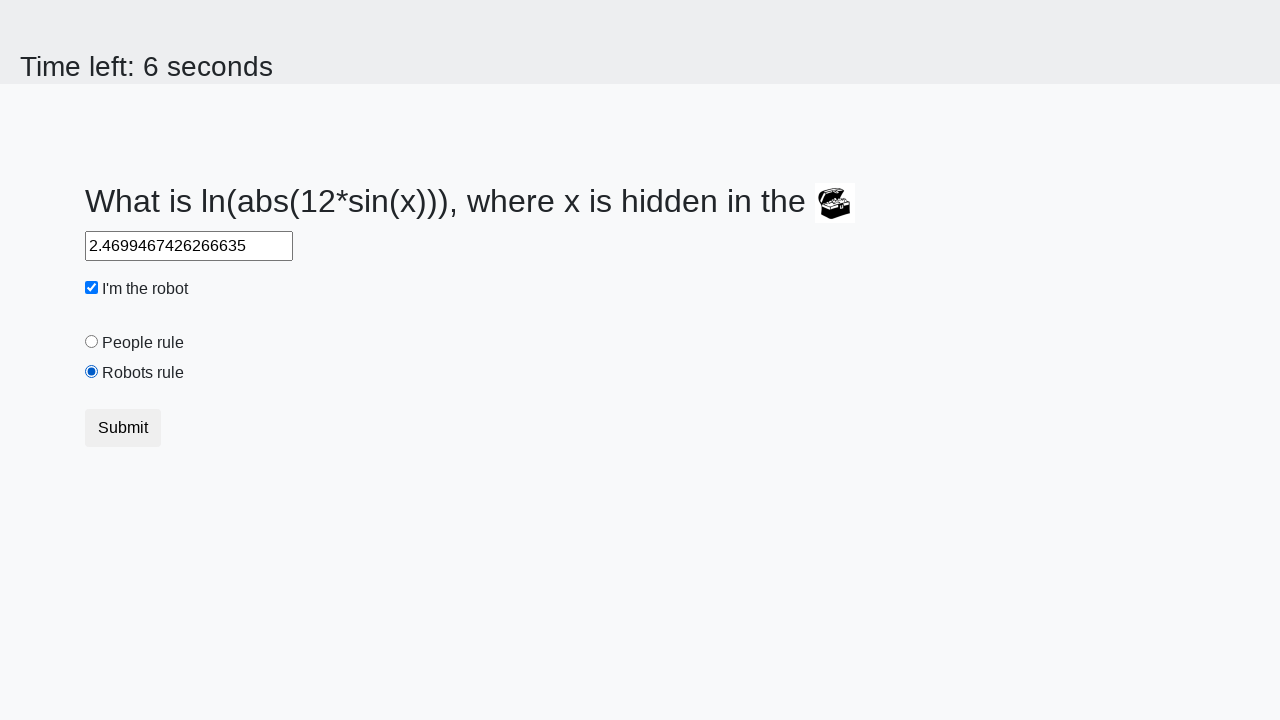

Clicked submit button to submit form at (123, 428) on button.btn
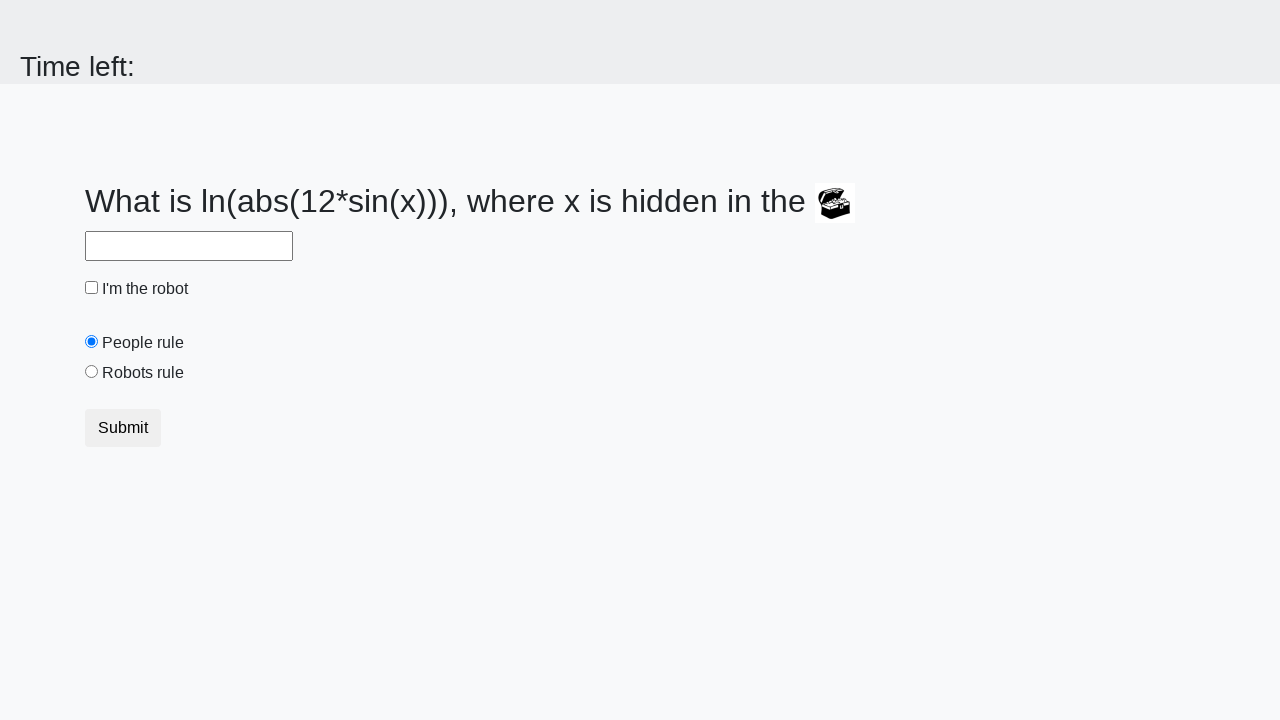

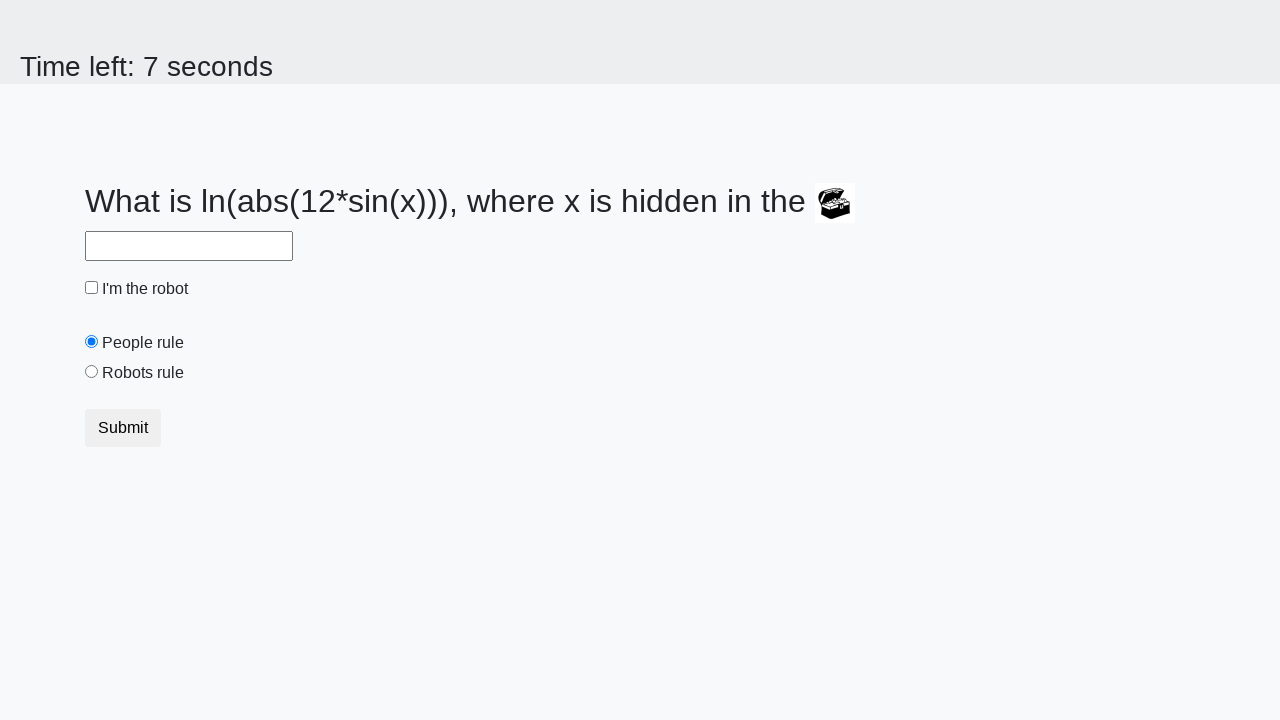